Tests filtering to display only active (incomplete) todo items

Starting URL: https://demo.playwright.dev/todomvc

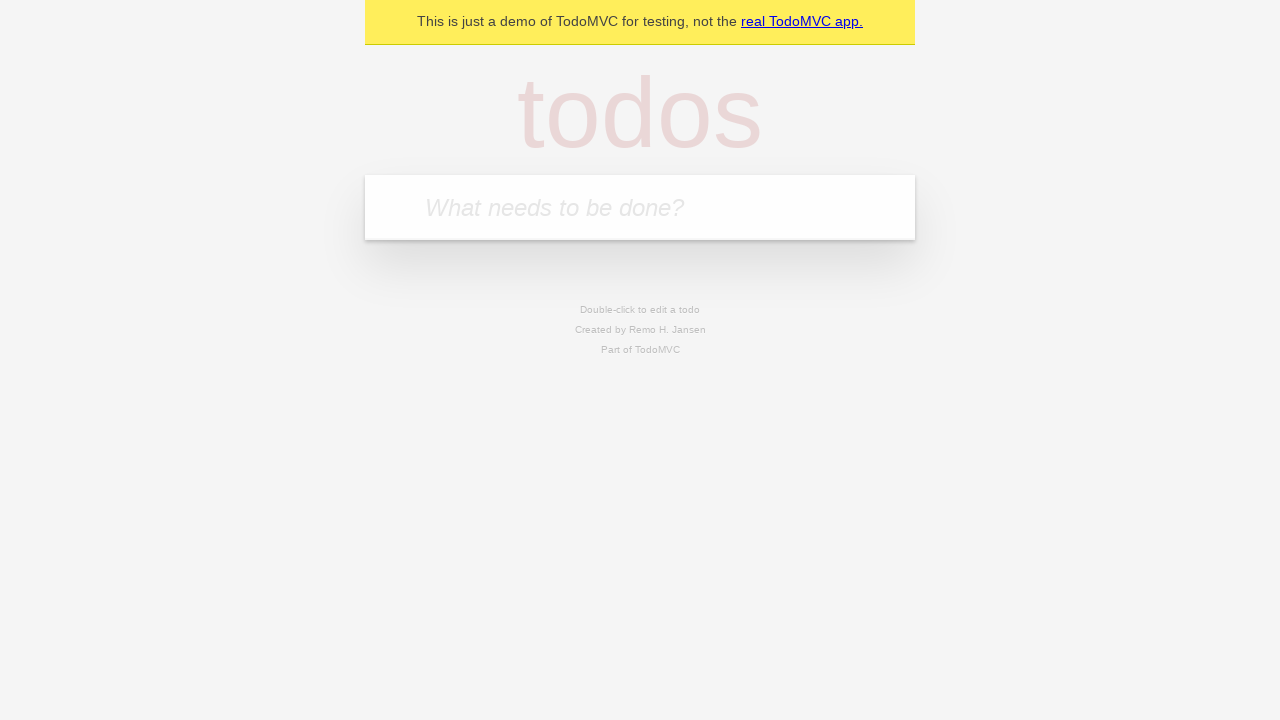

Filled first todo item 'buy some cheese' on internal:attr=[placeholder="What needs to be done?"i]
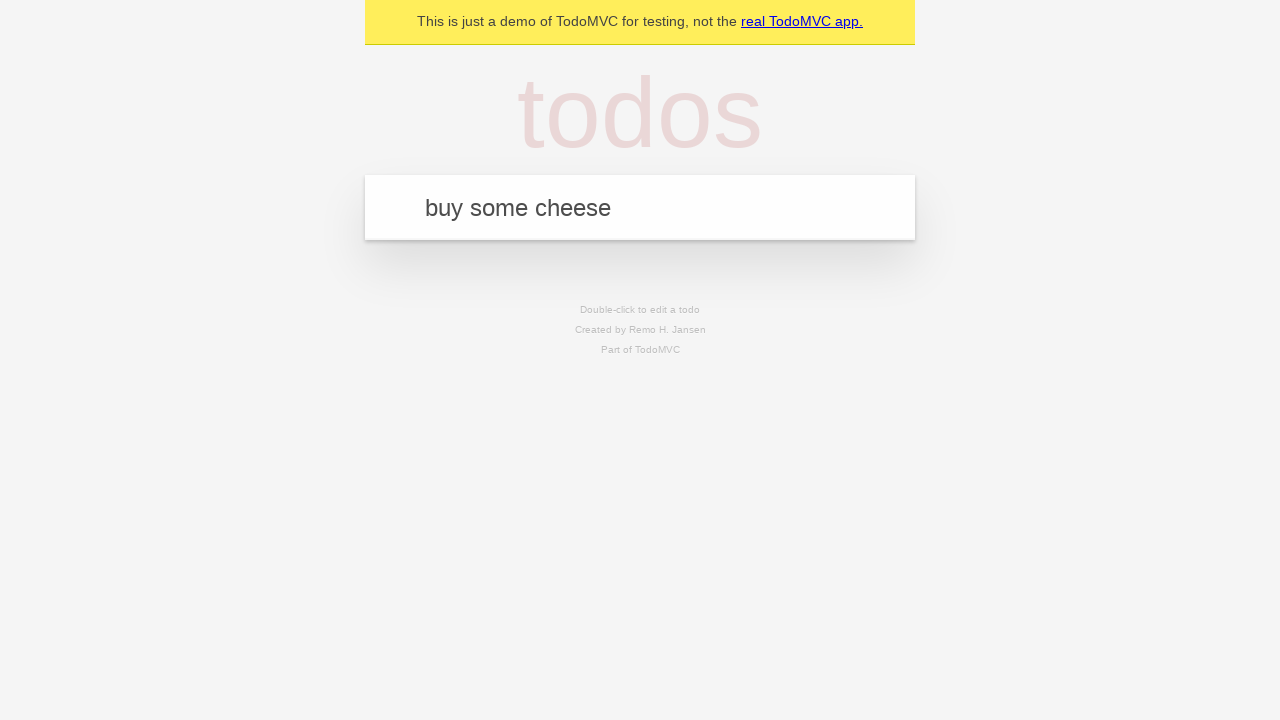

Pressed Enter to create first todo on internal:attr=[placeholder="What needs to be done?"i]
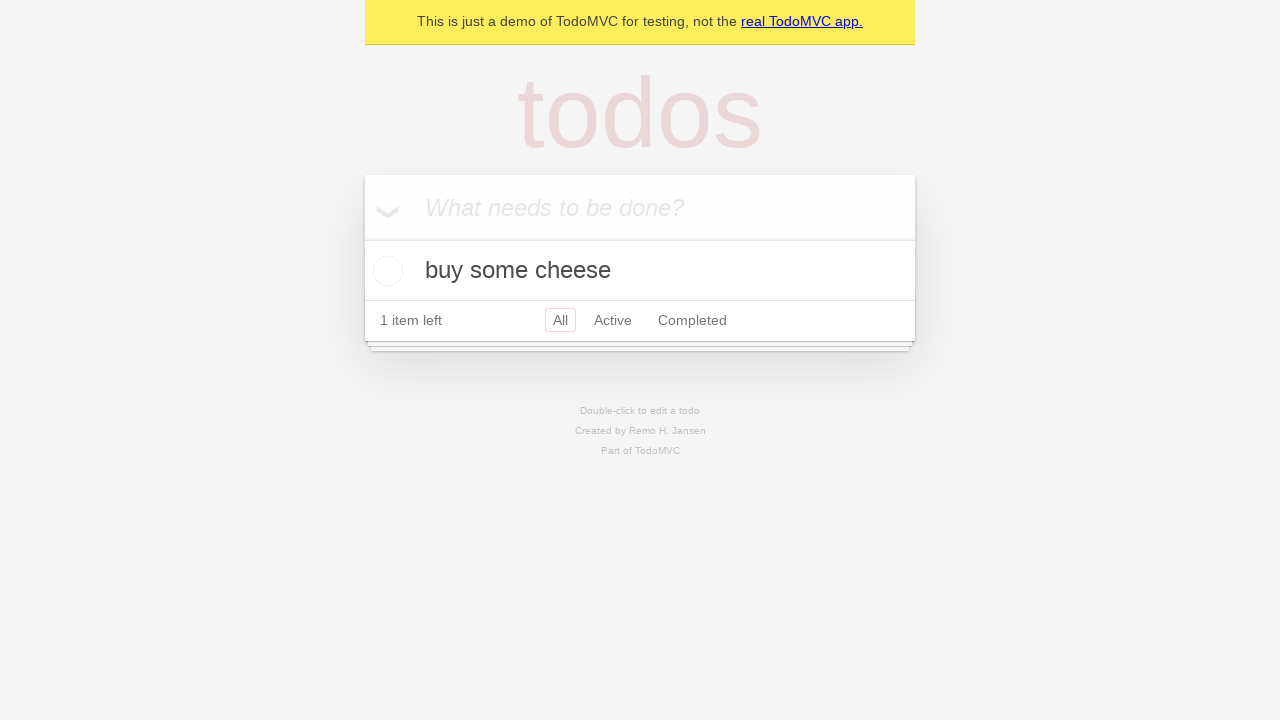

Filled second todo item 'feed the cat' on internal:attr=[placeholder="What needs to be done?"i]
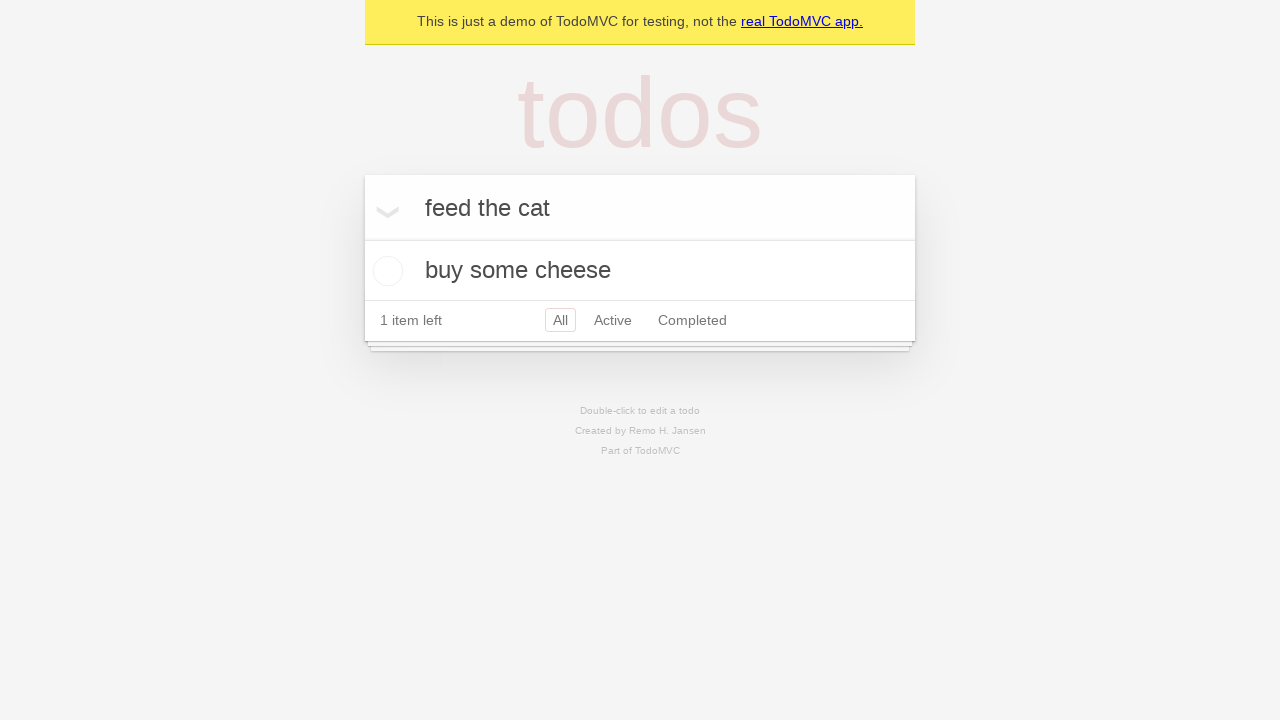

Pressed Enter to create second todo on internal:attr=[placeholder="What needs to be done?"i]
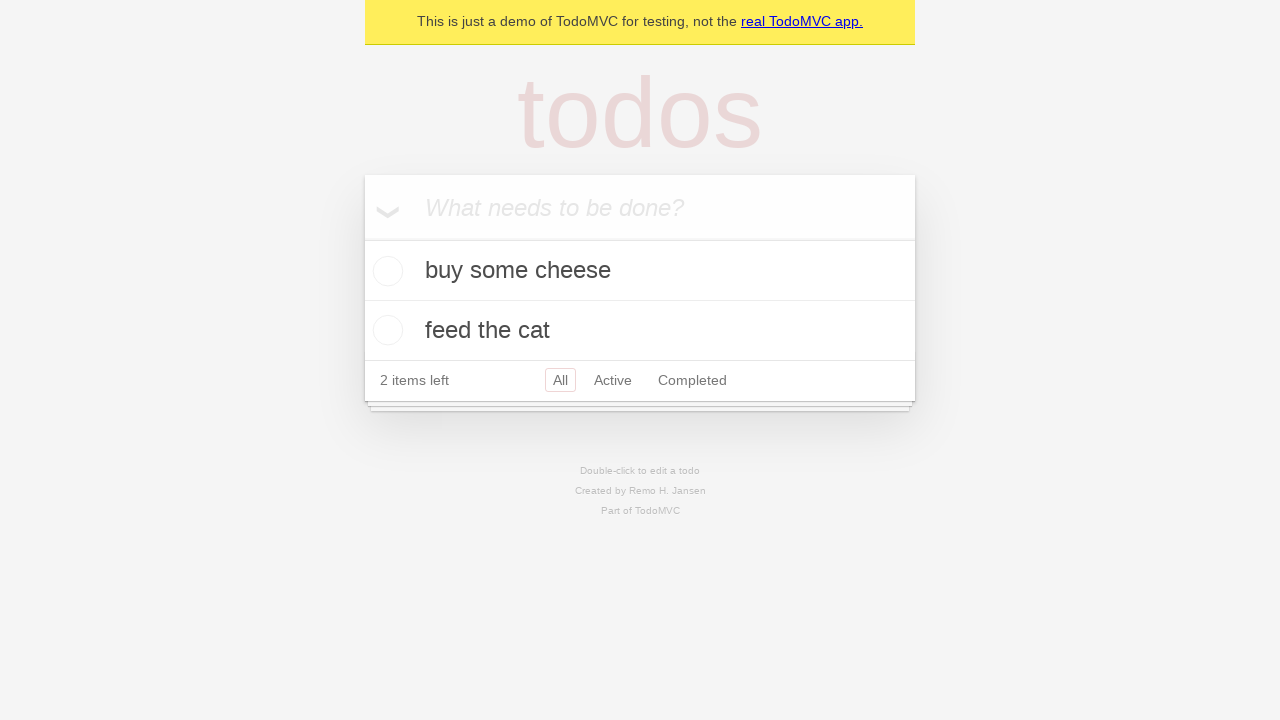

Filled third todo item 'book a doctors appointment' on internal:attr=[placeholder="What needs to be done?"i]
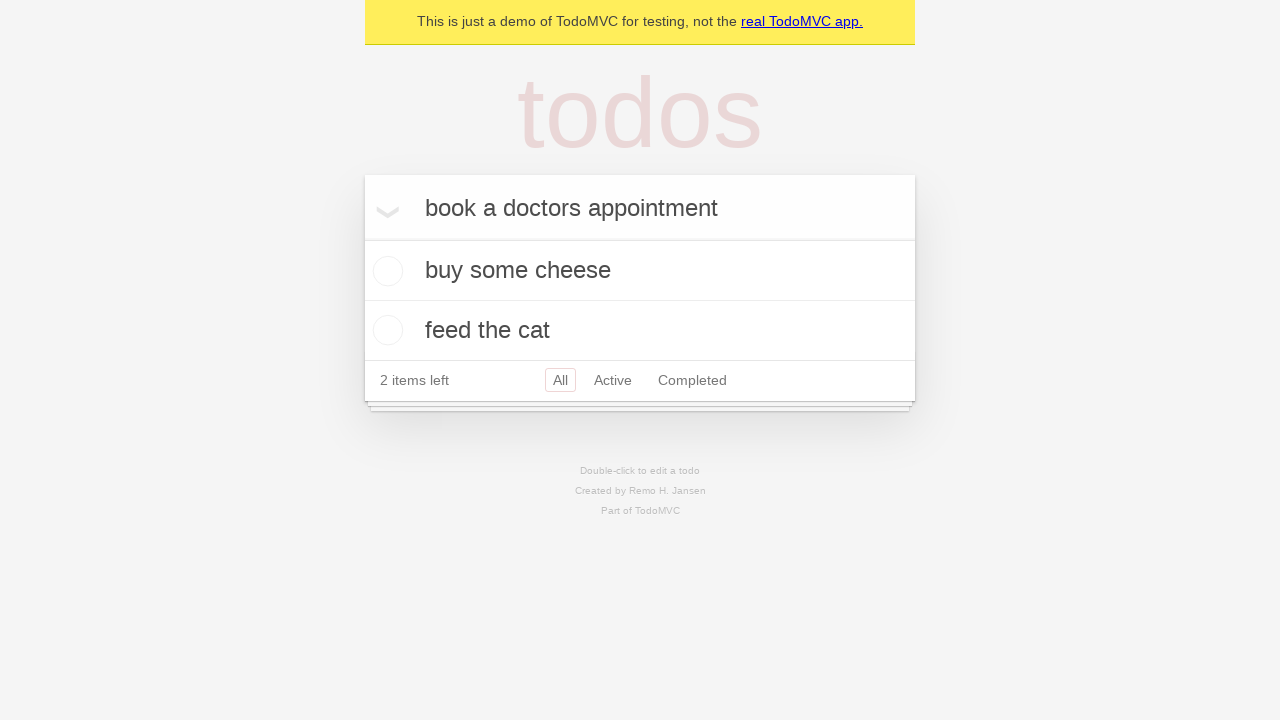

Pressed Enter to create third todo on internal:attr=[placeholder="What needs to be done?"i]
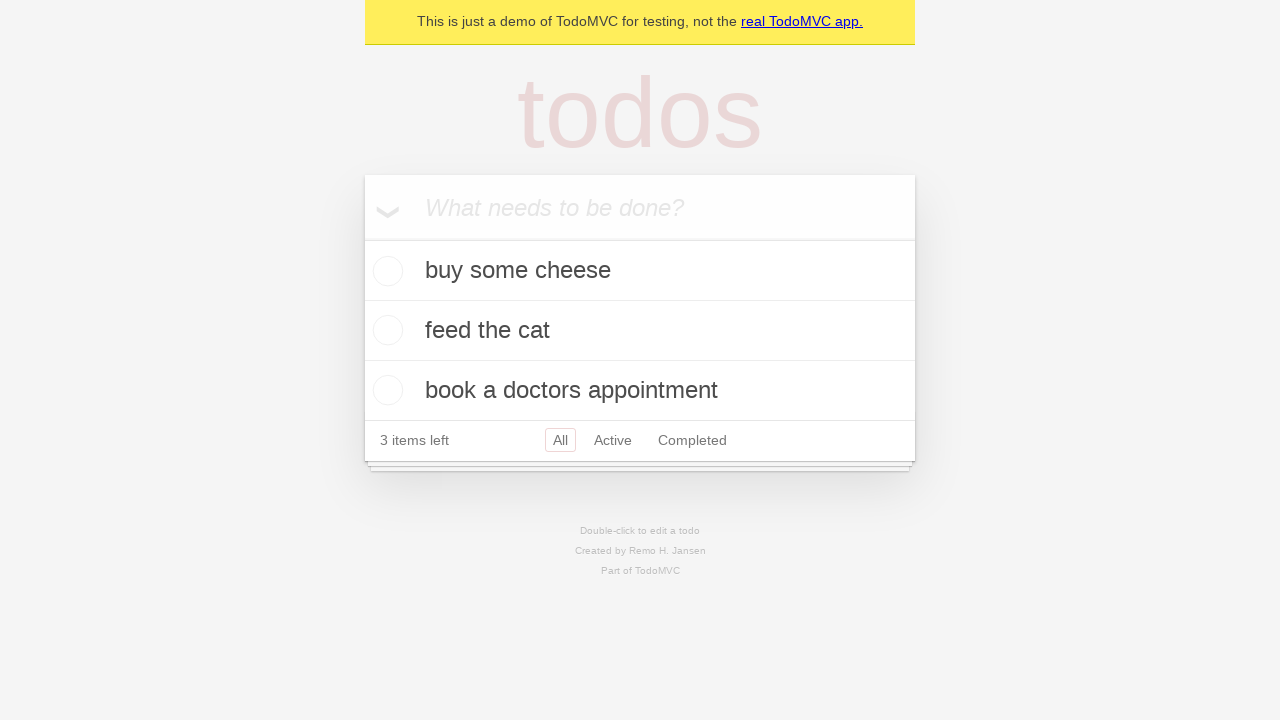

Waited for all 3 todo items to be created
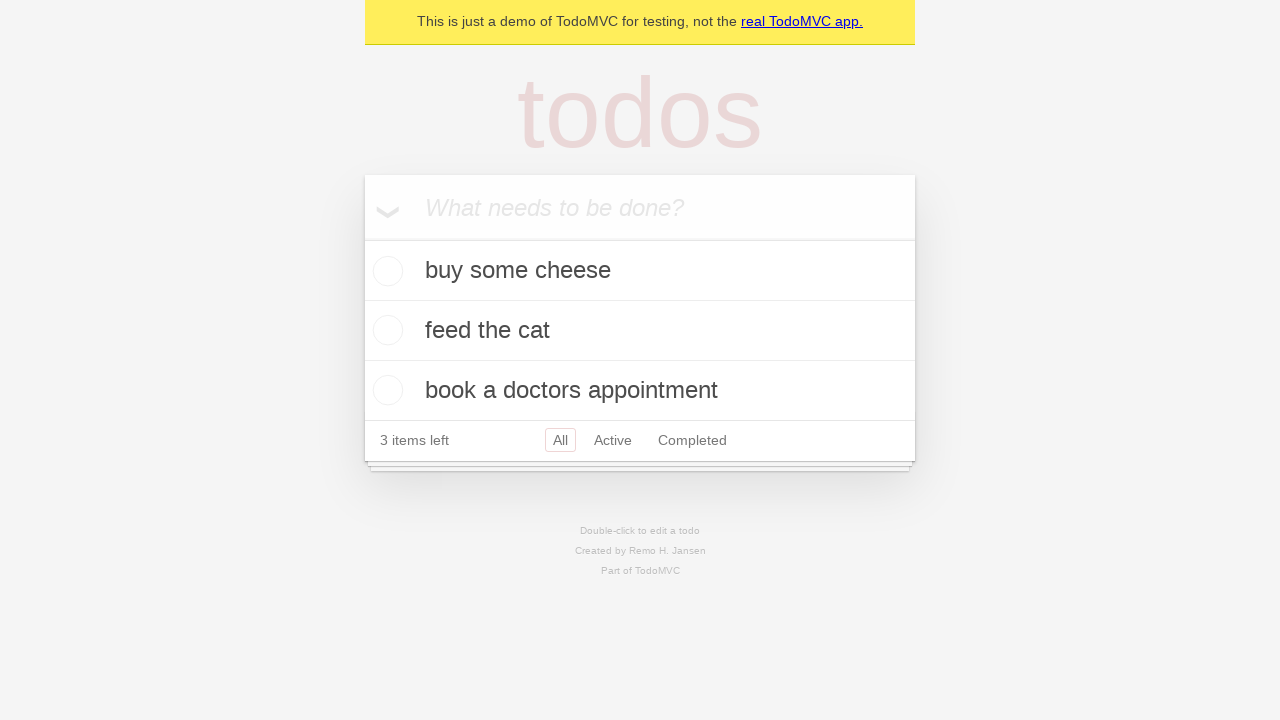

Checked the second todo item to mark it as complete at (385, 330) on internal:testid=[data-testid="todo-item"s] >> nth=1 >> internal:role=checkbox
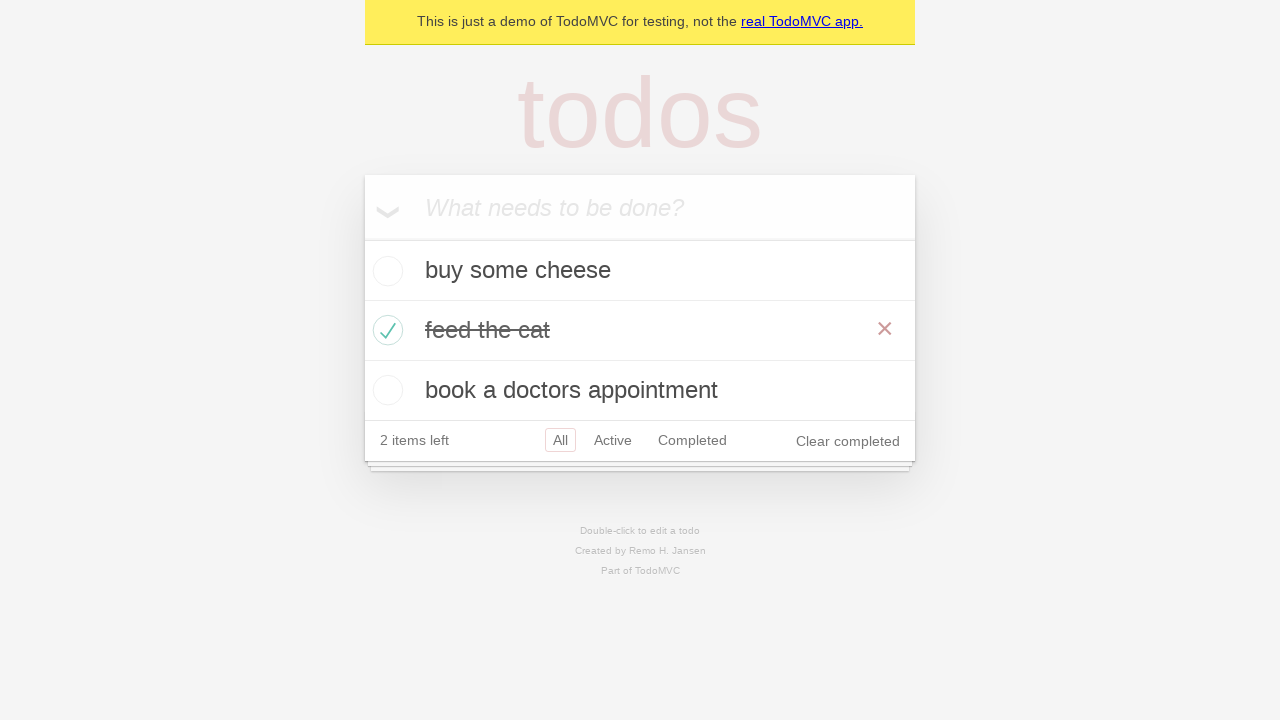

Clicked 'Active' filter link to display only incomplete items at (613, 440) on internal:role=link[name="Active"i]
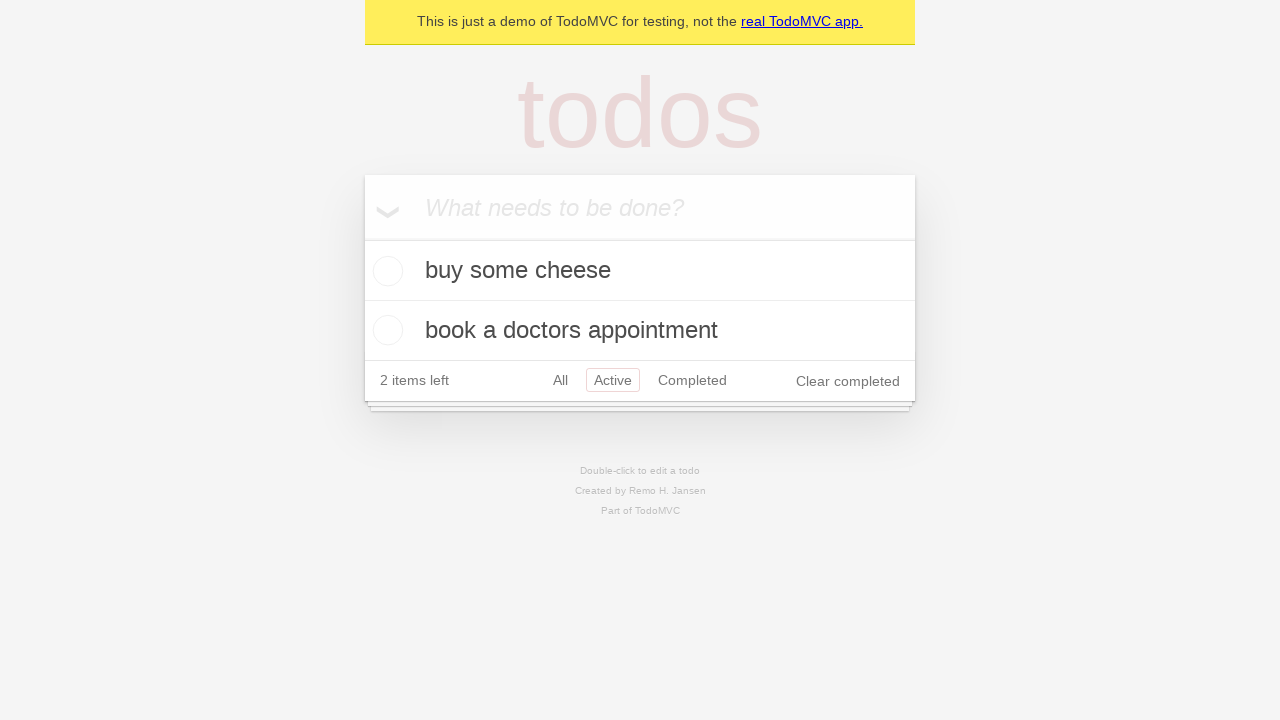

Waited for Active filter to display 2 remaining incomplete todo items
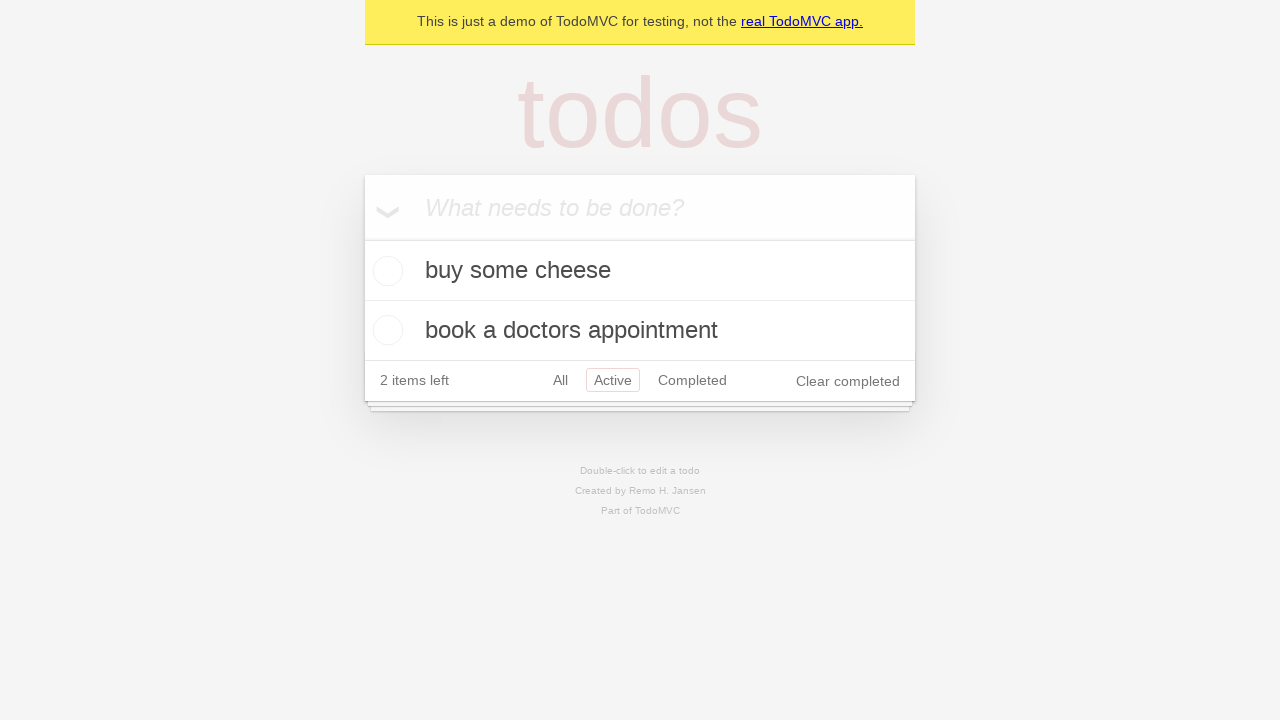

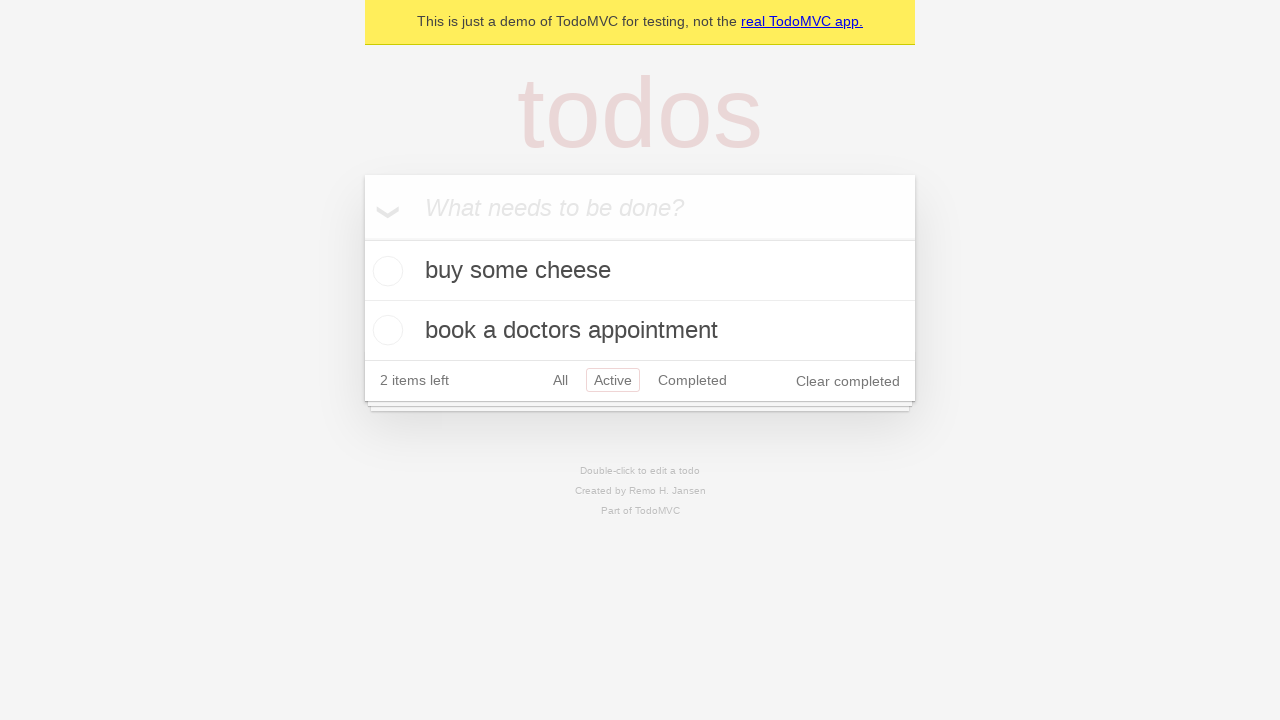